Tests explicit wait functionality by waiting for a button to become clickable, clicking it, and verifying the success message appears

Starting URL: http://suninjuly.github.io/wait2.html

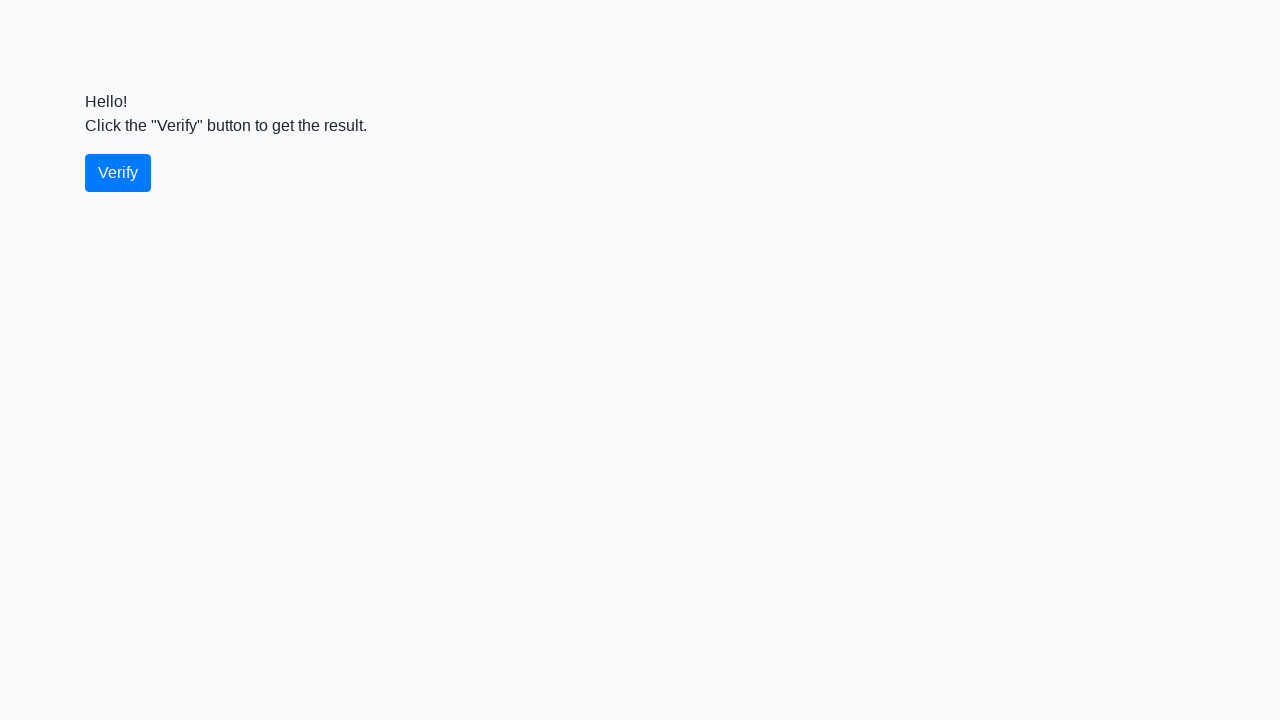

Waited for and clicked the verify button at (118, 173) on #verify
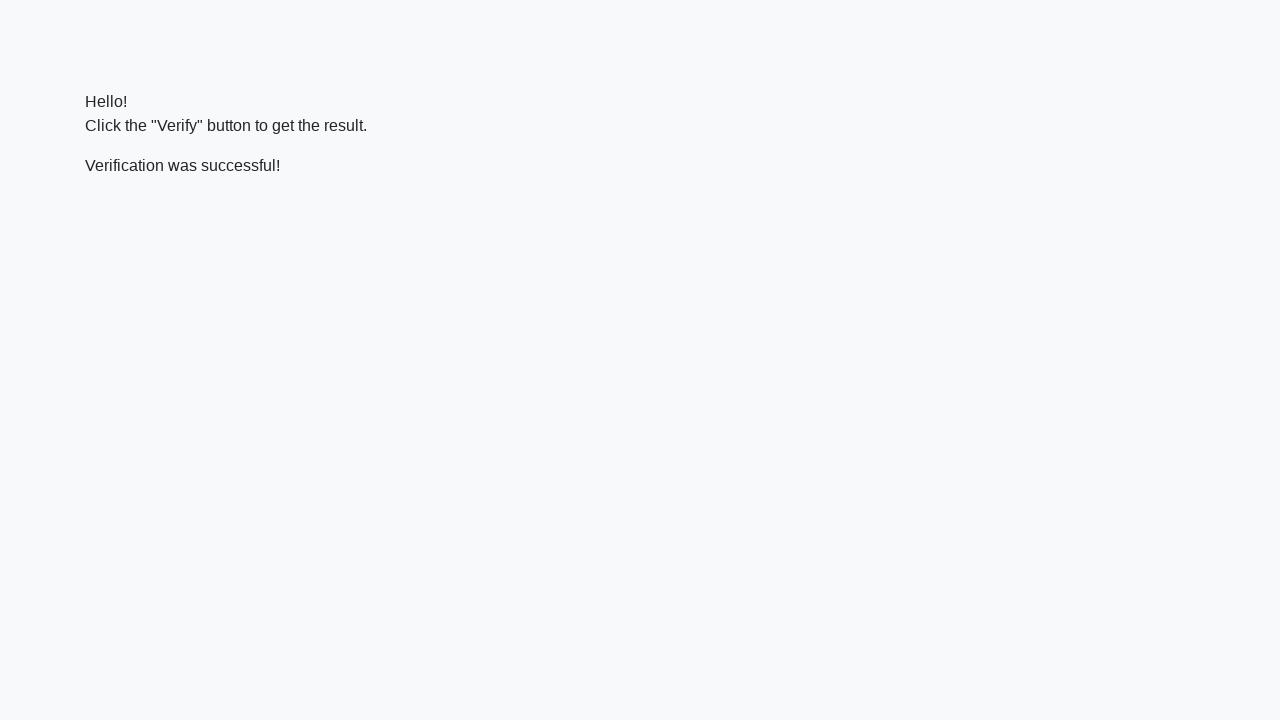

Located the verify message element
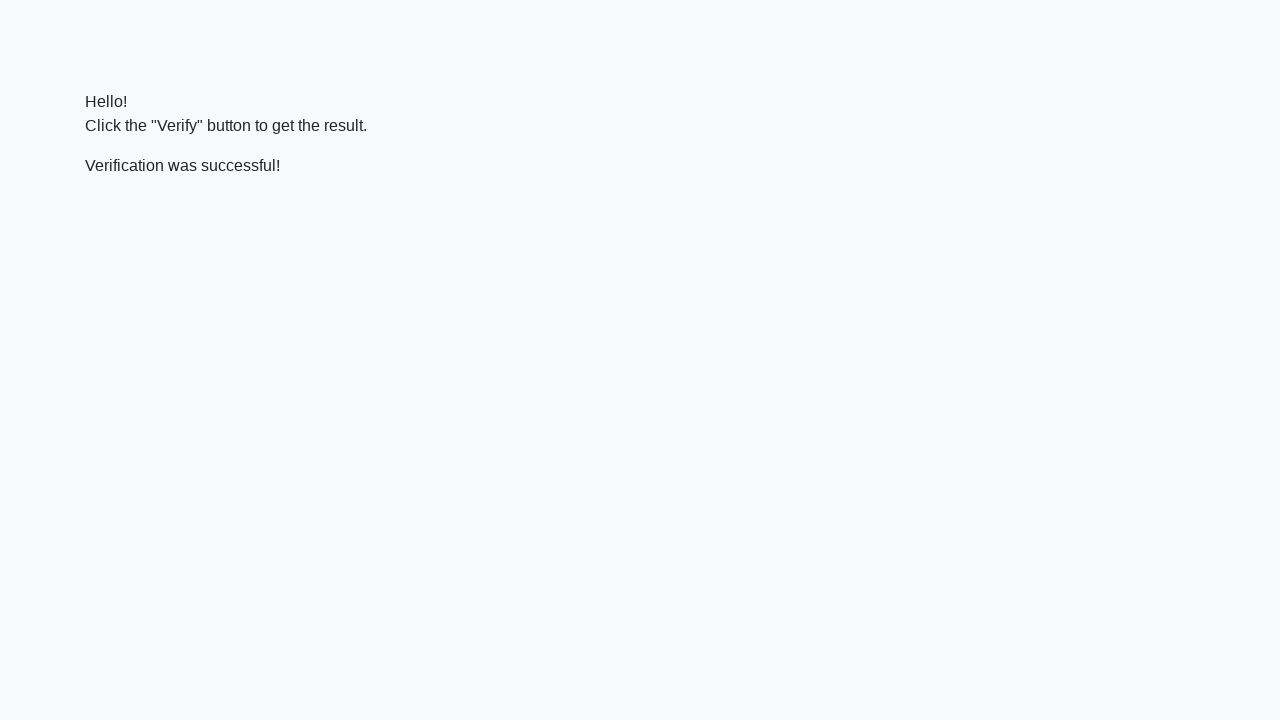

Verified success message contains 'successful'
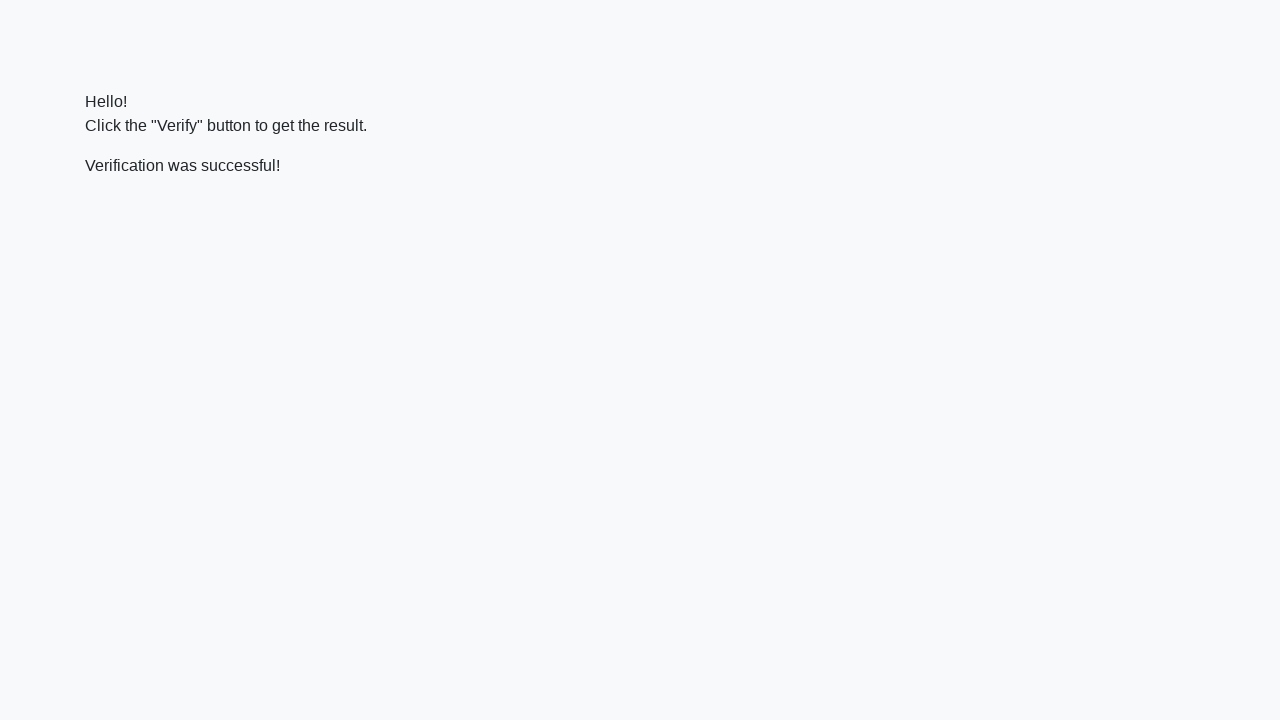

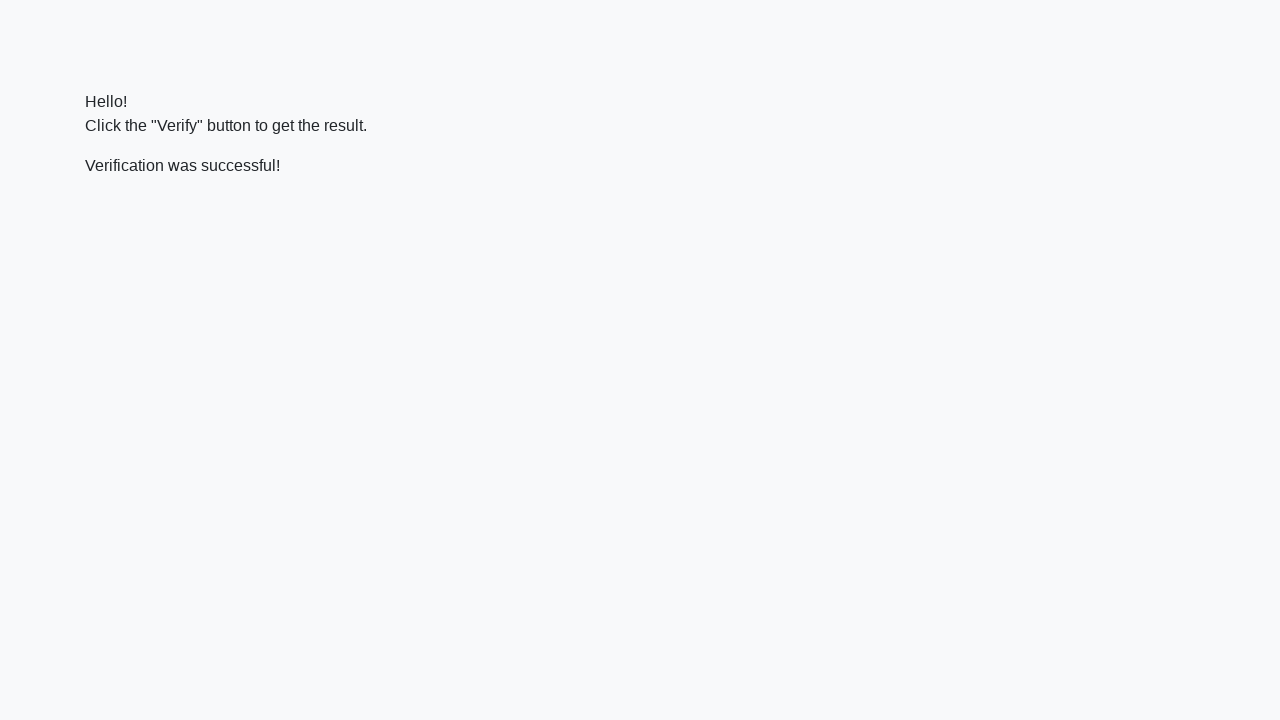